Tests window handling by navigating from homepage to Multiple Windows section, clicking to open a new window, switching between windows to verify content on each.

Starting URL: http://the-internet.herokuapp.com/

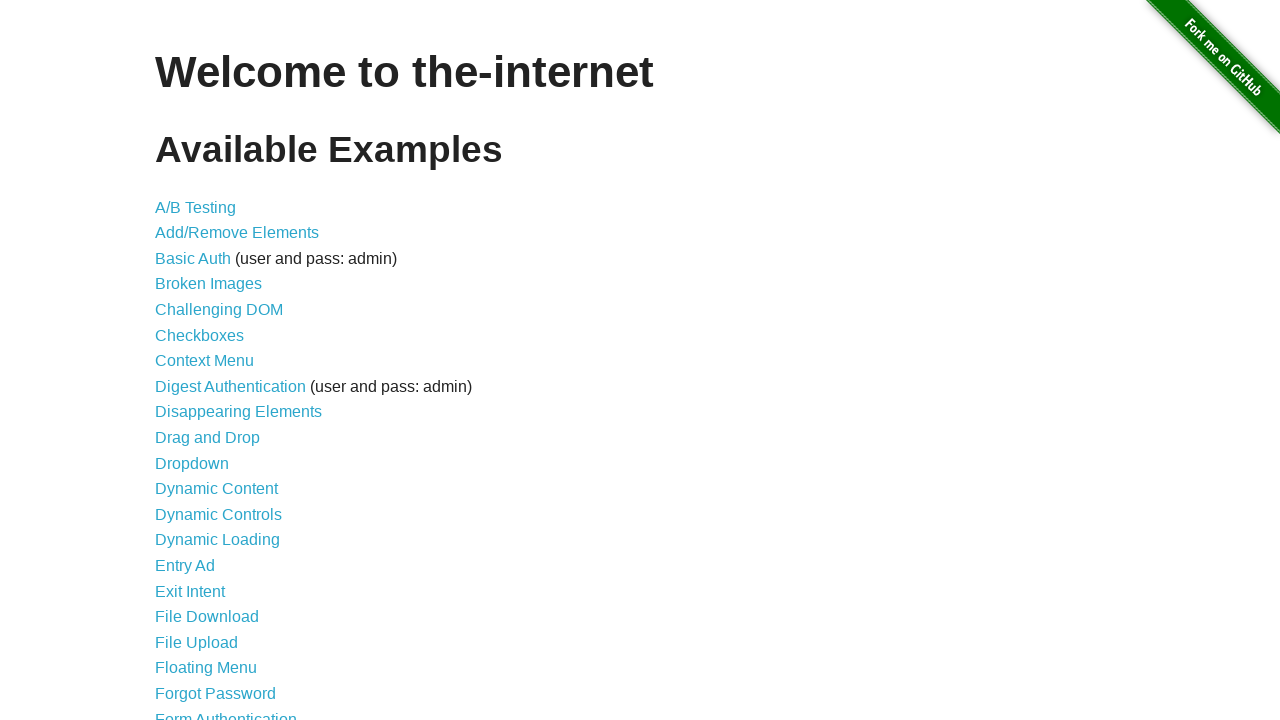

Clicked on Multiple Windows link at (218, 369) on text=Multiple Windows
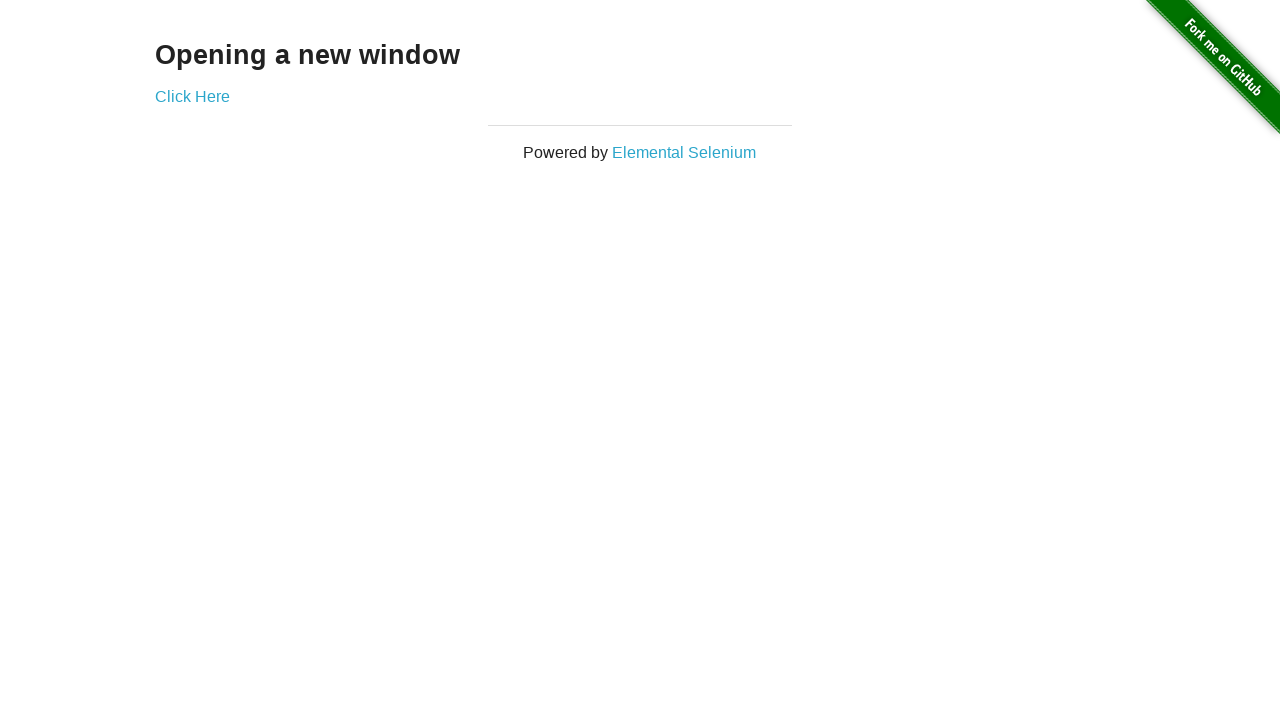

Clicked link to open new window at (192, 96) on a[href*='windows']
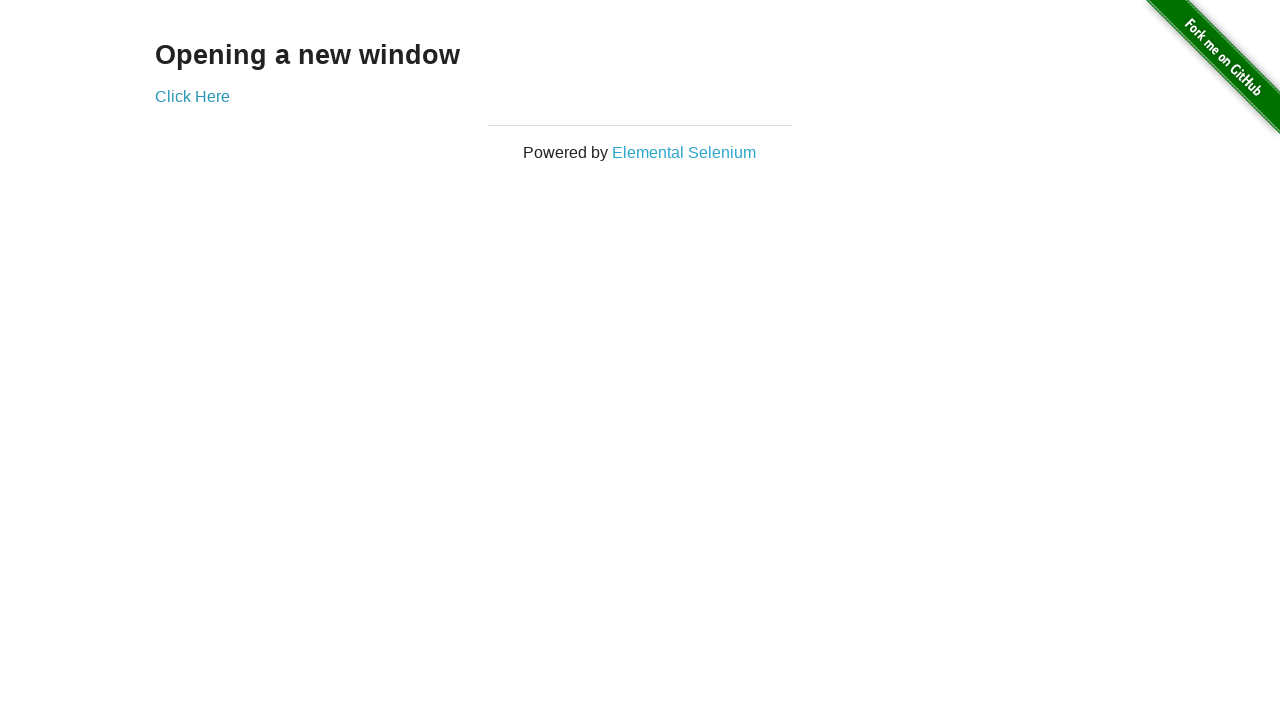

New window opened and reference obtained
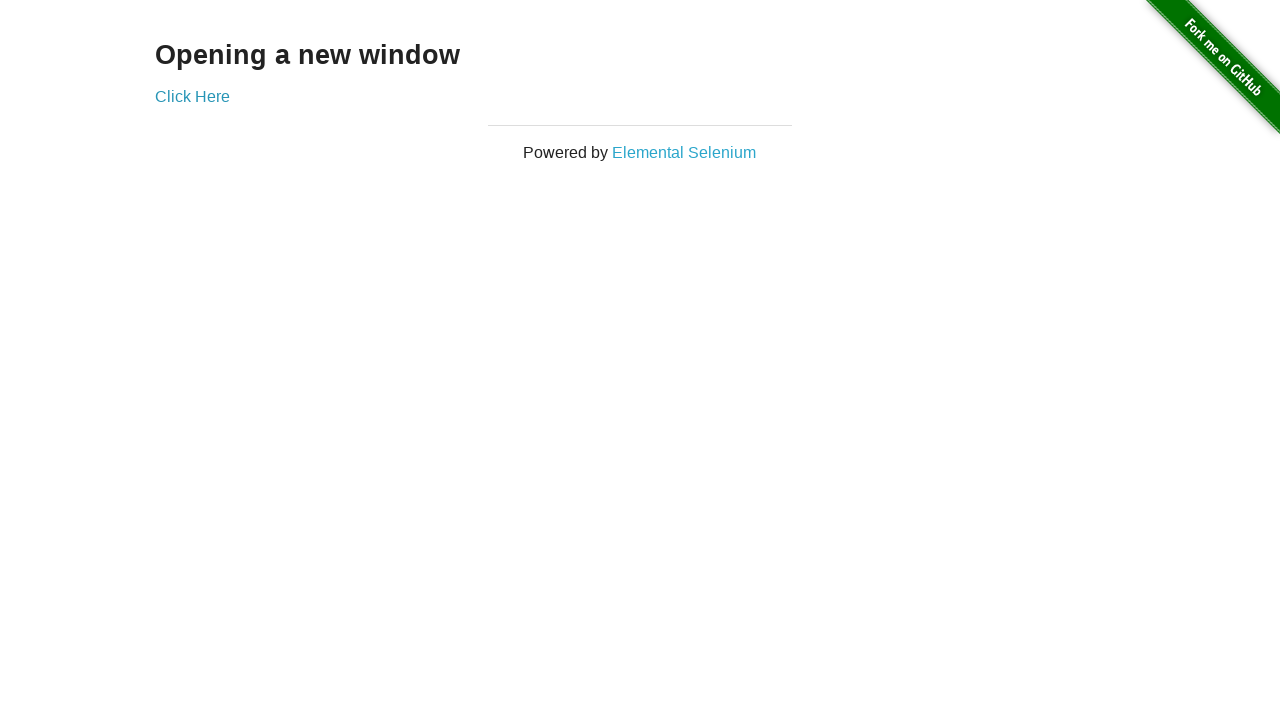

Waited for heading element in new window
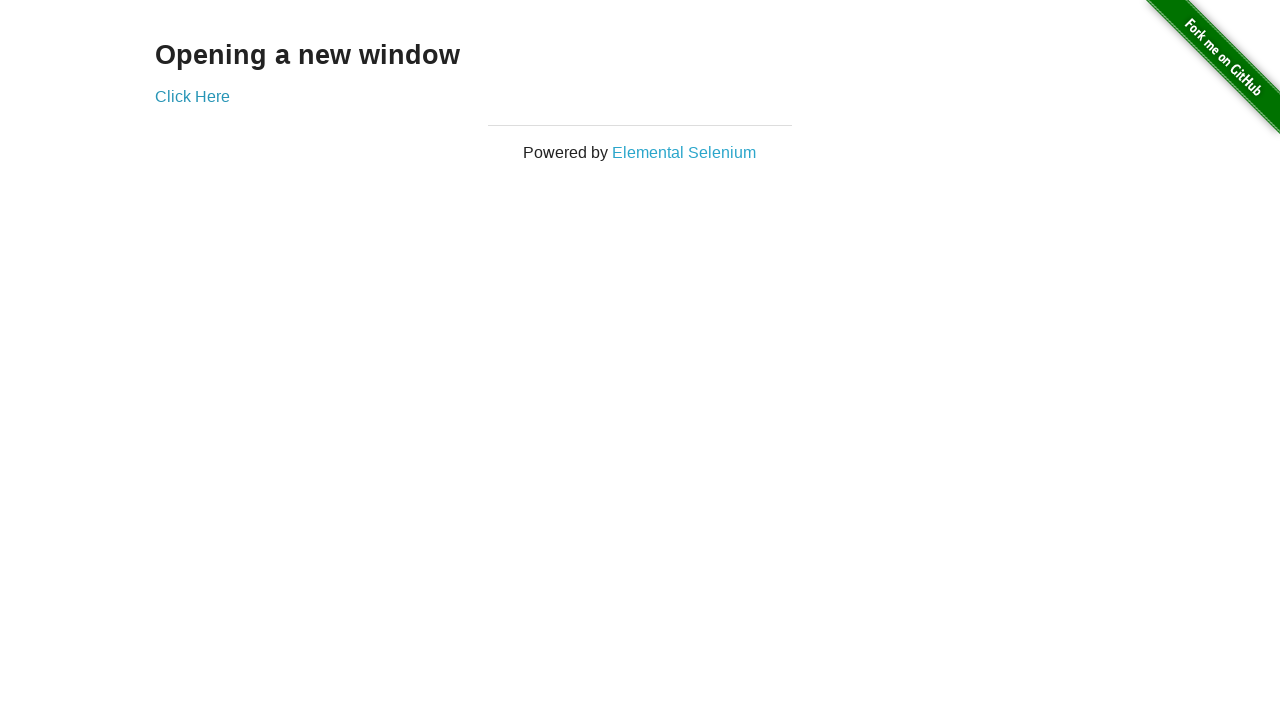

Read text from new window: New Window
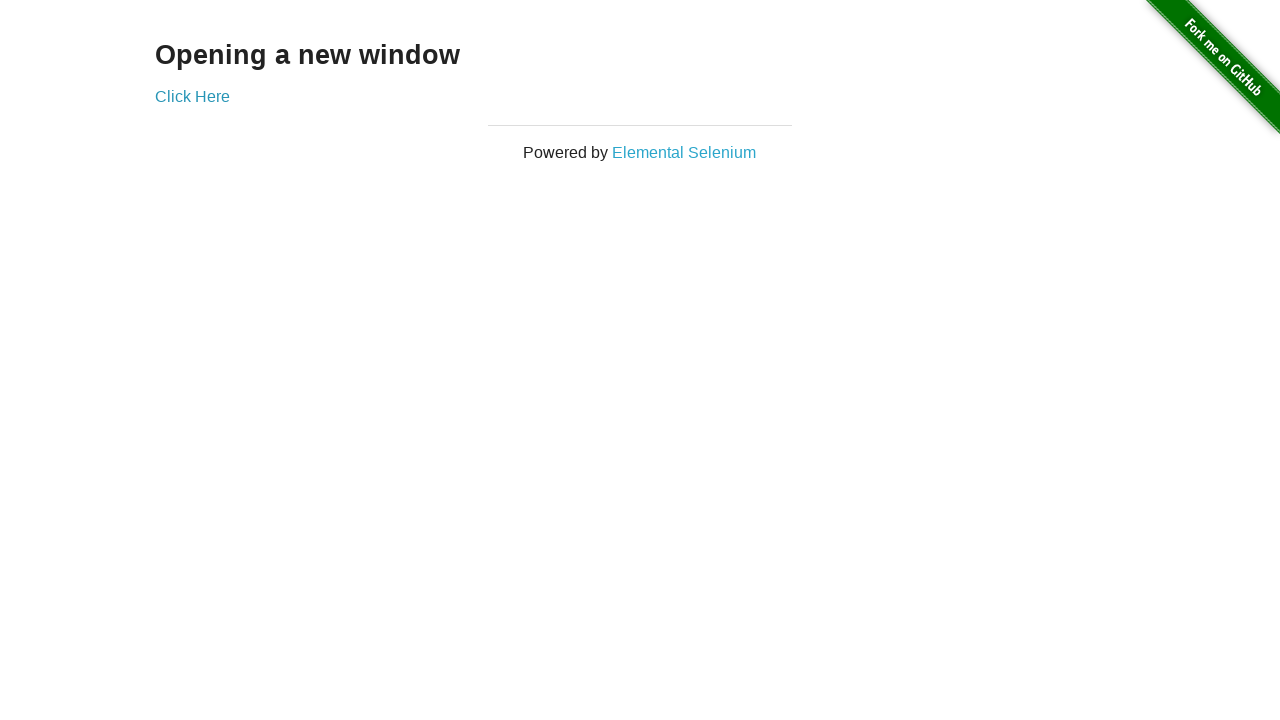

Read text from parent window: Opening a new window
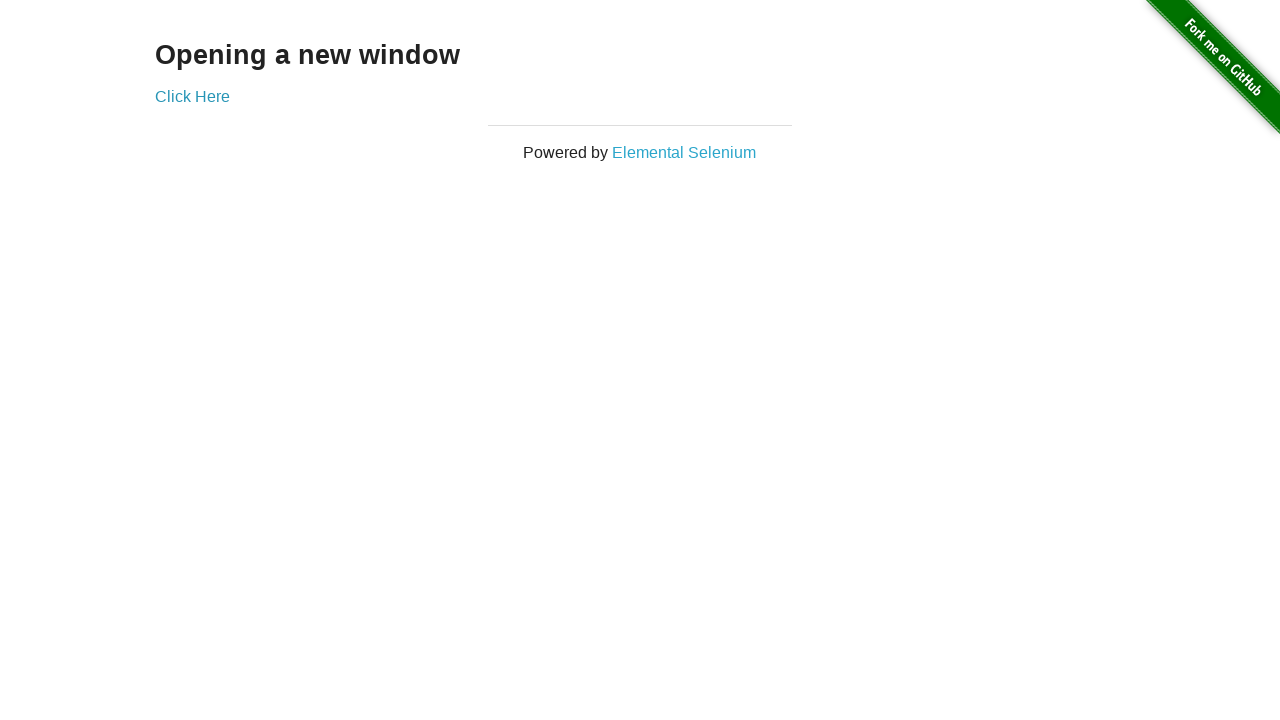

Closed new window
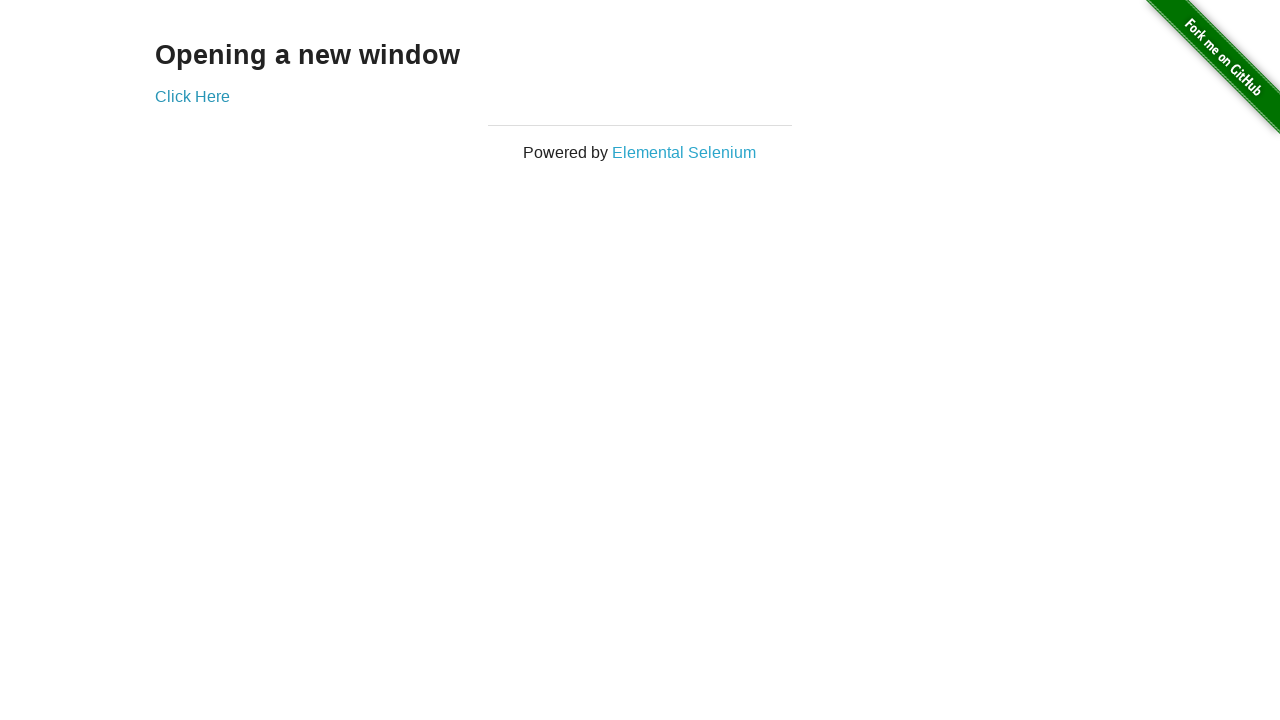

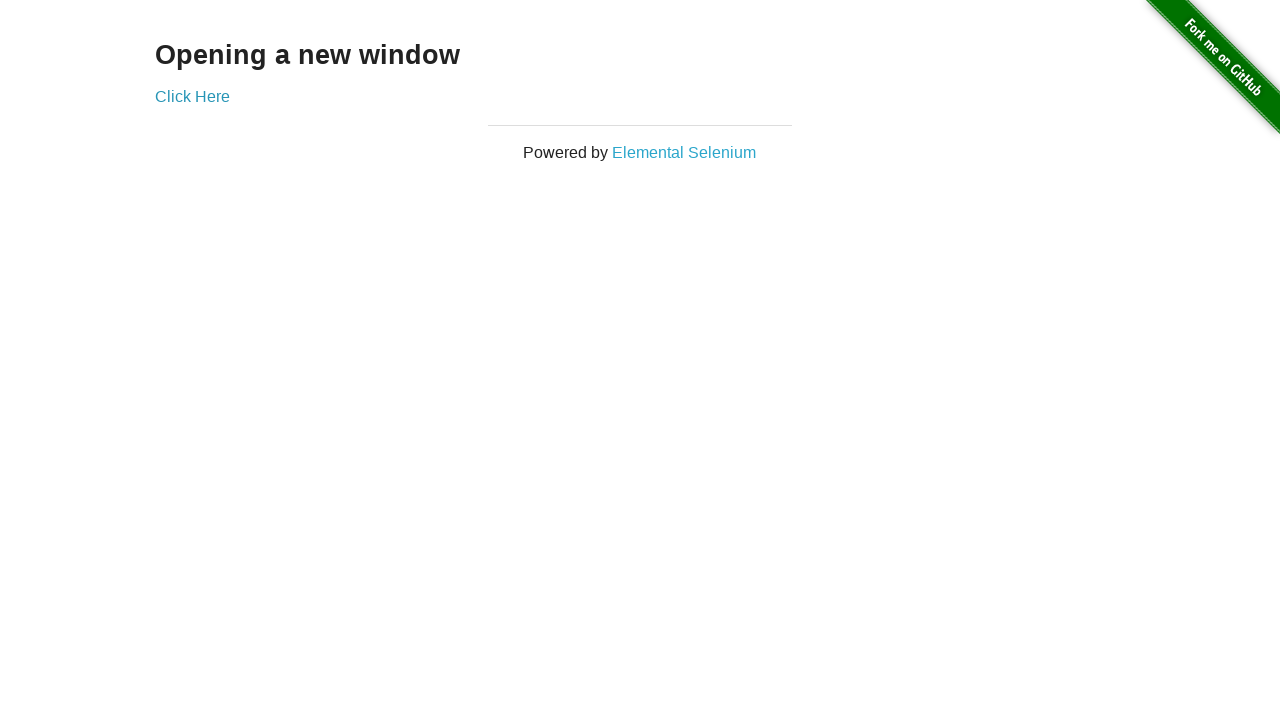